Fills out and submits a practice form with email, password, and checkbox, then verifies the success message

Starting URL: https://rahulshettyacademy.com/angularpractice/

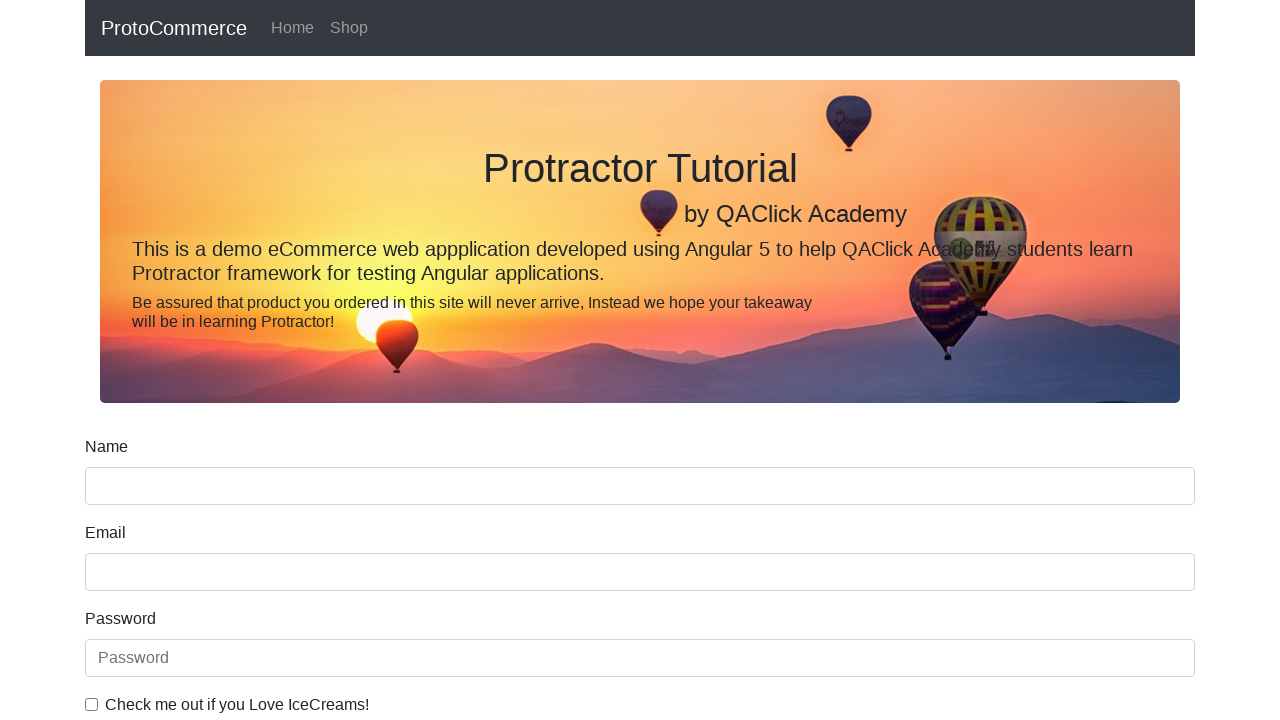

Navigated to practice form page
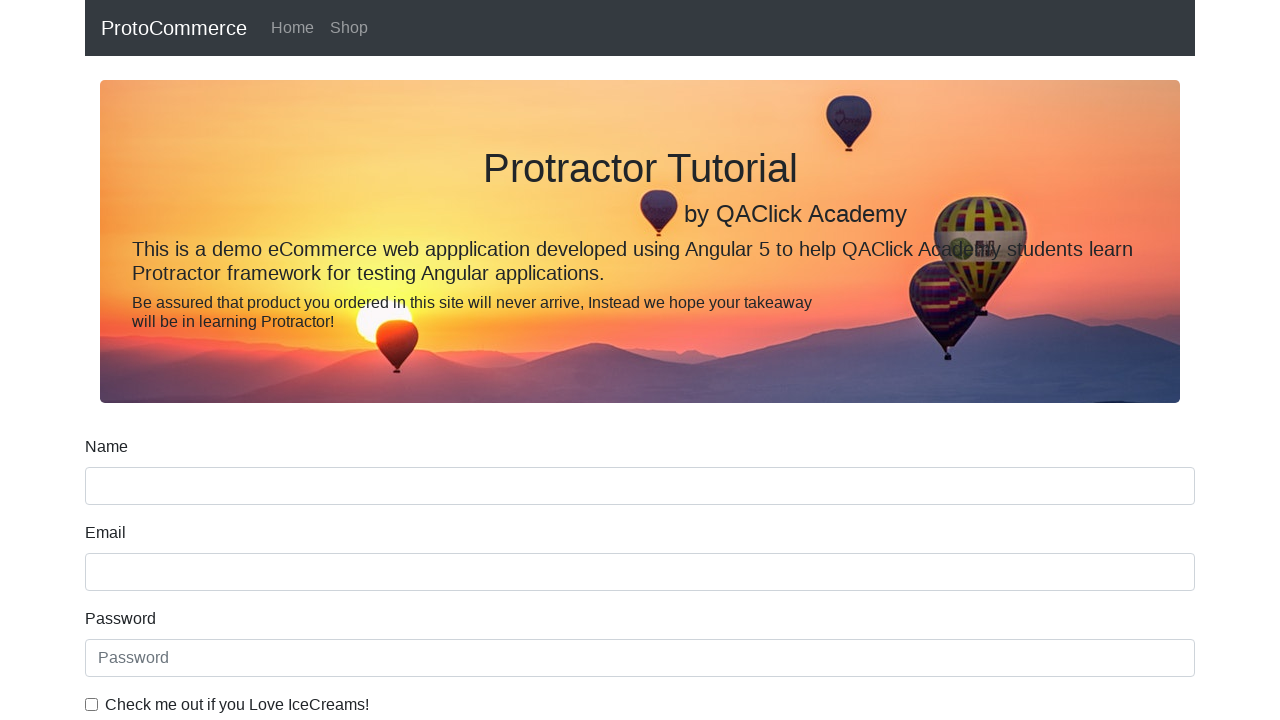

Filled email field with 'gab@gmail.com' on input[name='email']
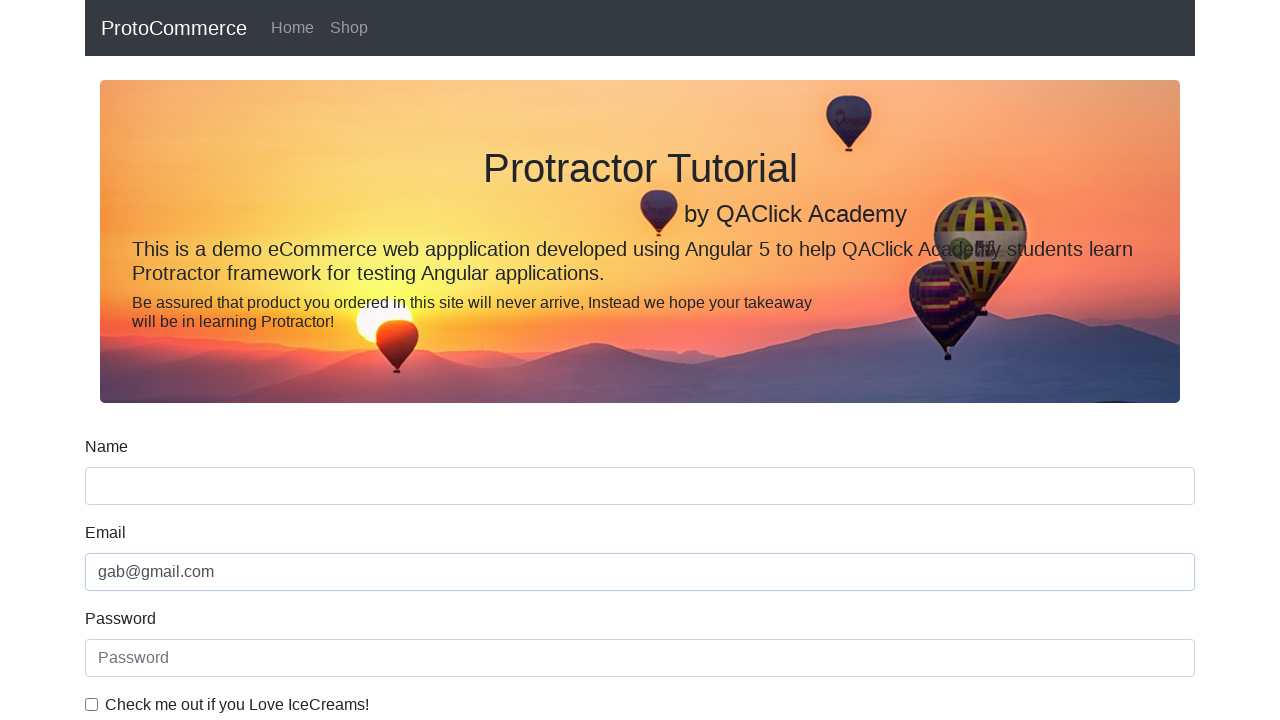

Filled password field with '123456' on #exampleInputPassword1
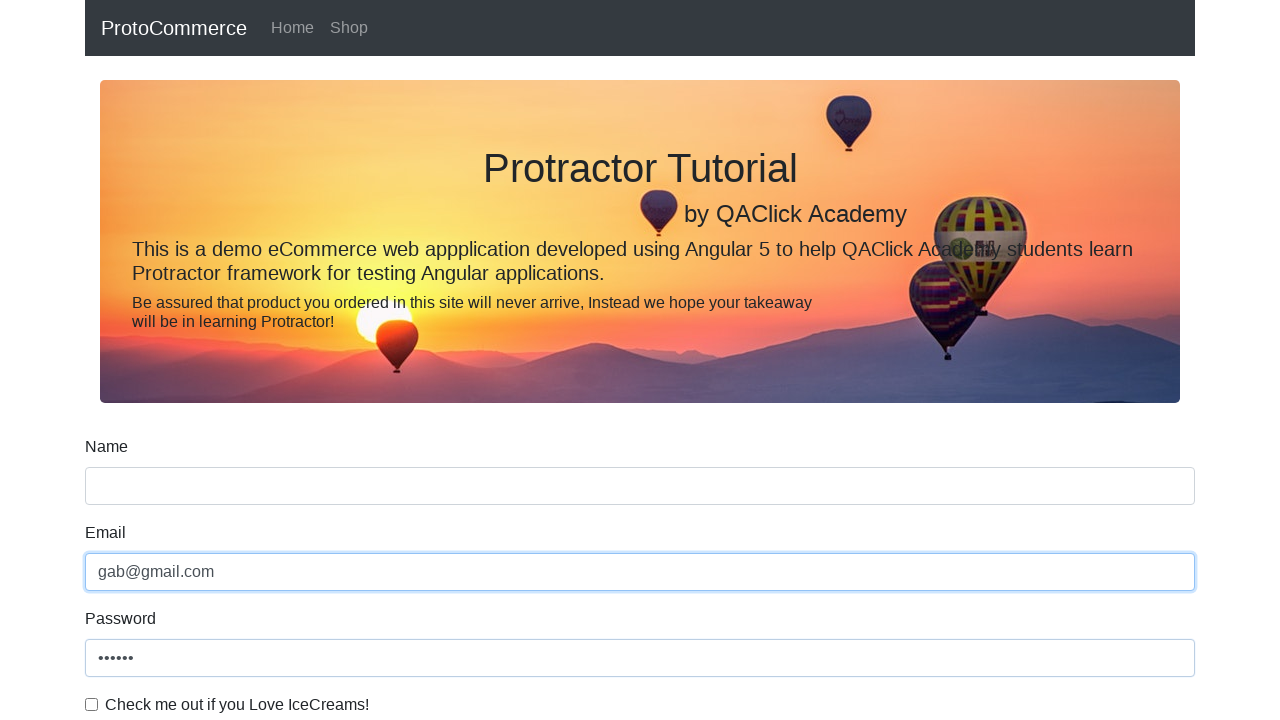

Checked the agreement checkbox at (92, 704) on #exampleCheck1
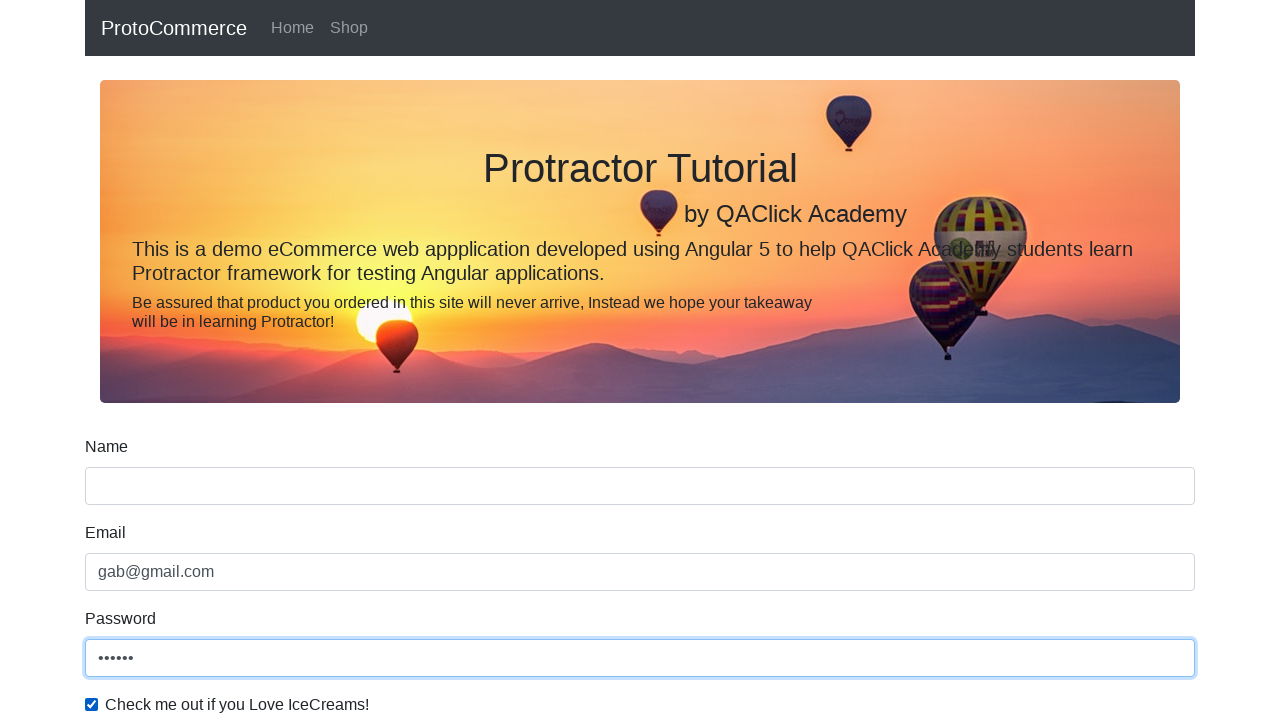

Clicked submit button to submit the form at (123, 491) on xpath=//input[@type='submit']
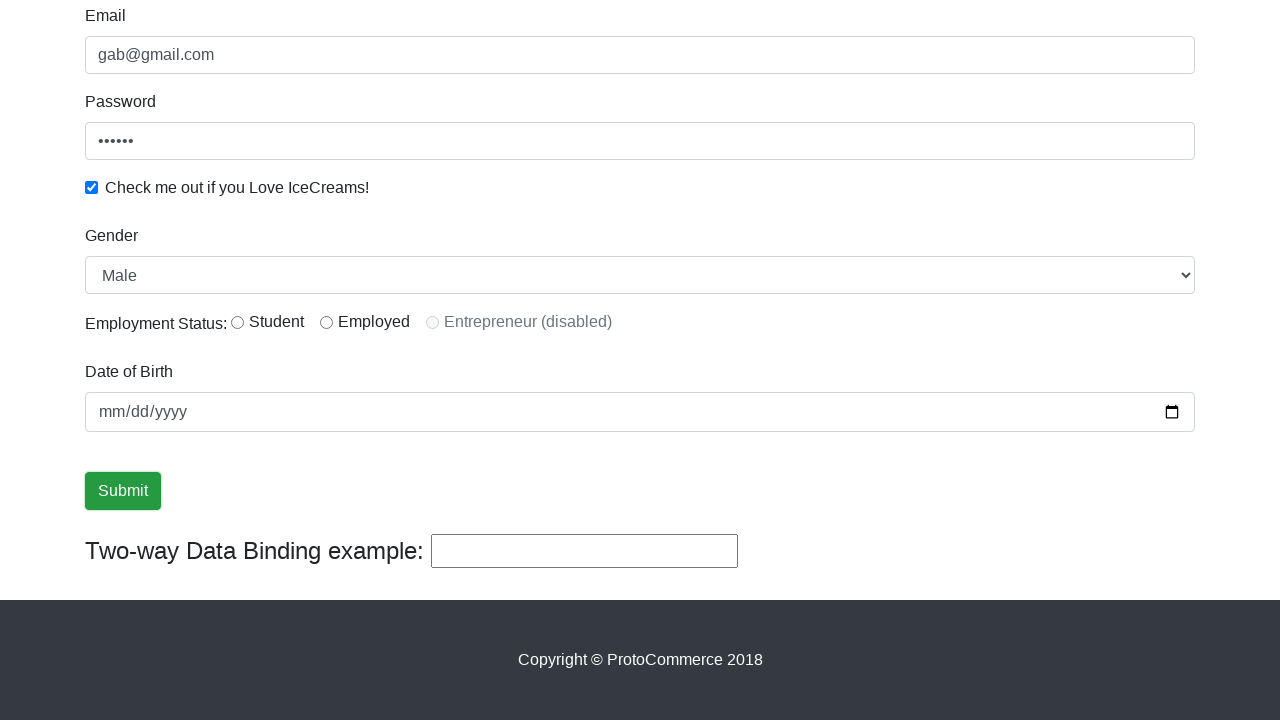

Success message appeared
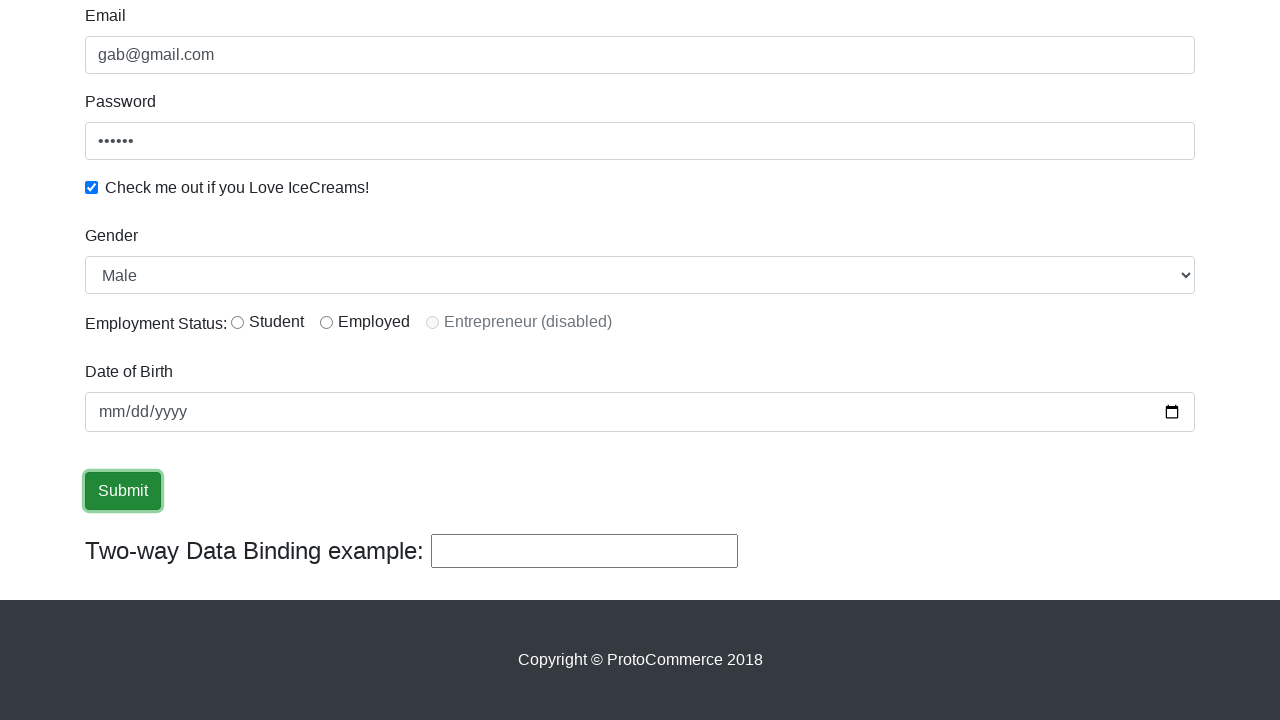

Retrieved success message text: '
                    ×
                    Success! The Form has been submitted successfully!.
                  '
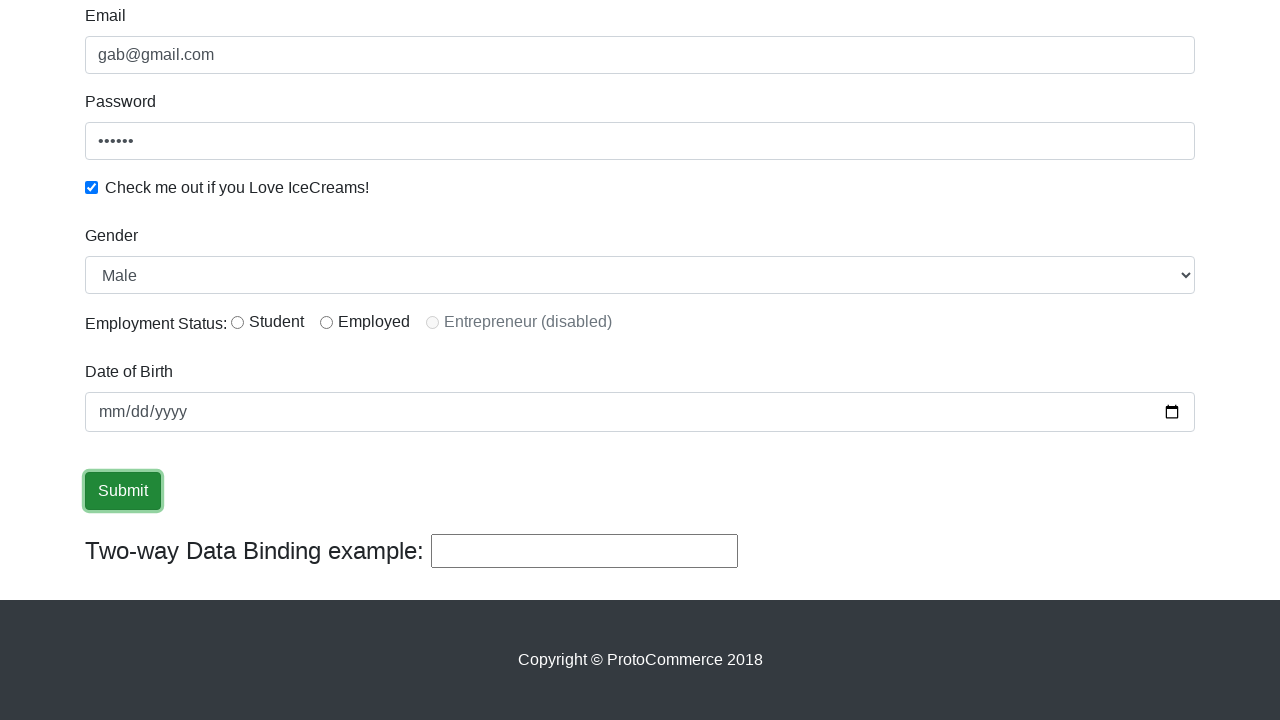

Verified success message contains 'submitted'
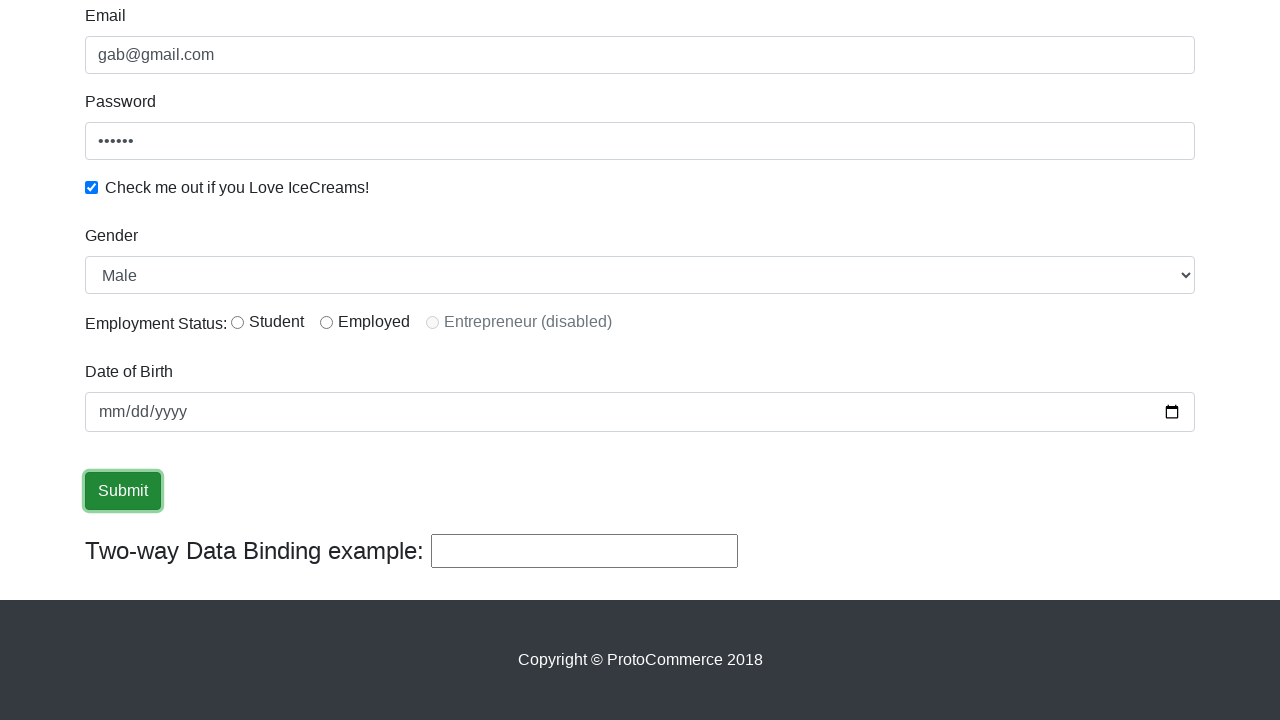

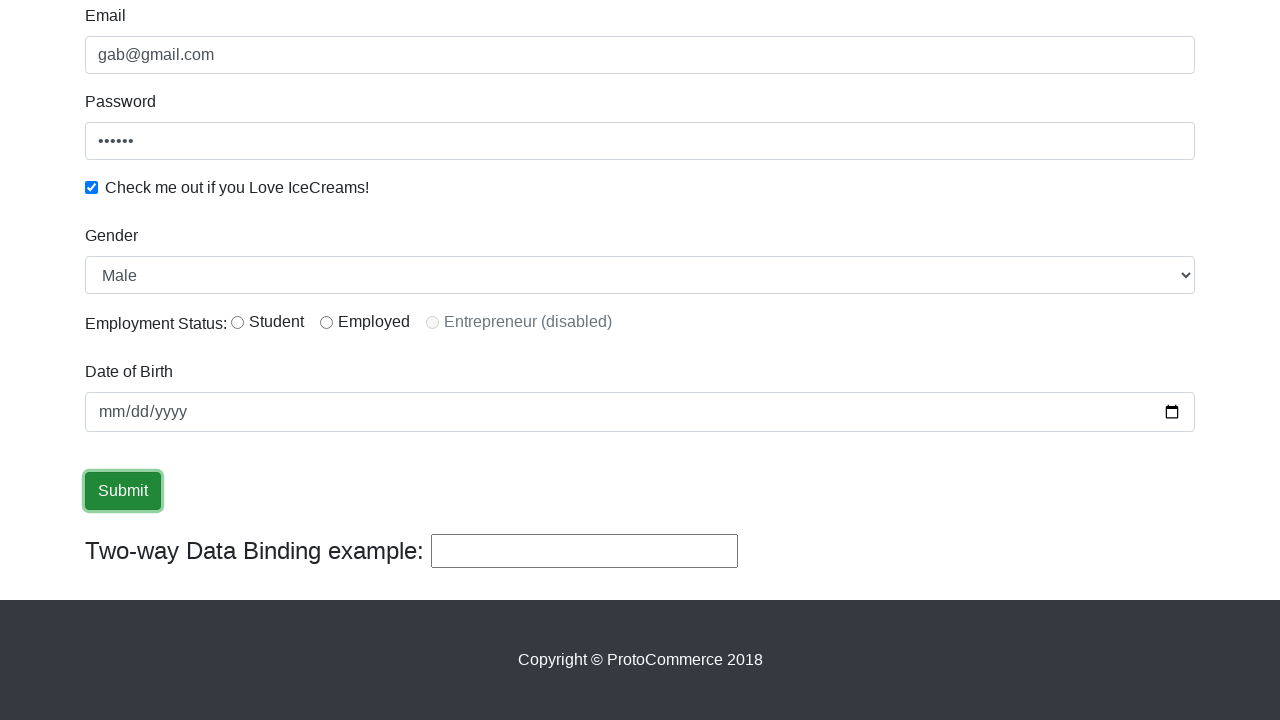